Navigates to a car listing page on bama.ir and scrolls down multiple times to load additional content, simulating infinite scroll behavior.

Starting URL: https://bama.ir/car/peugeot-pars

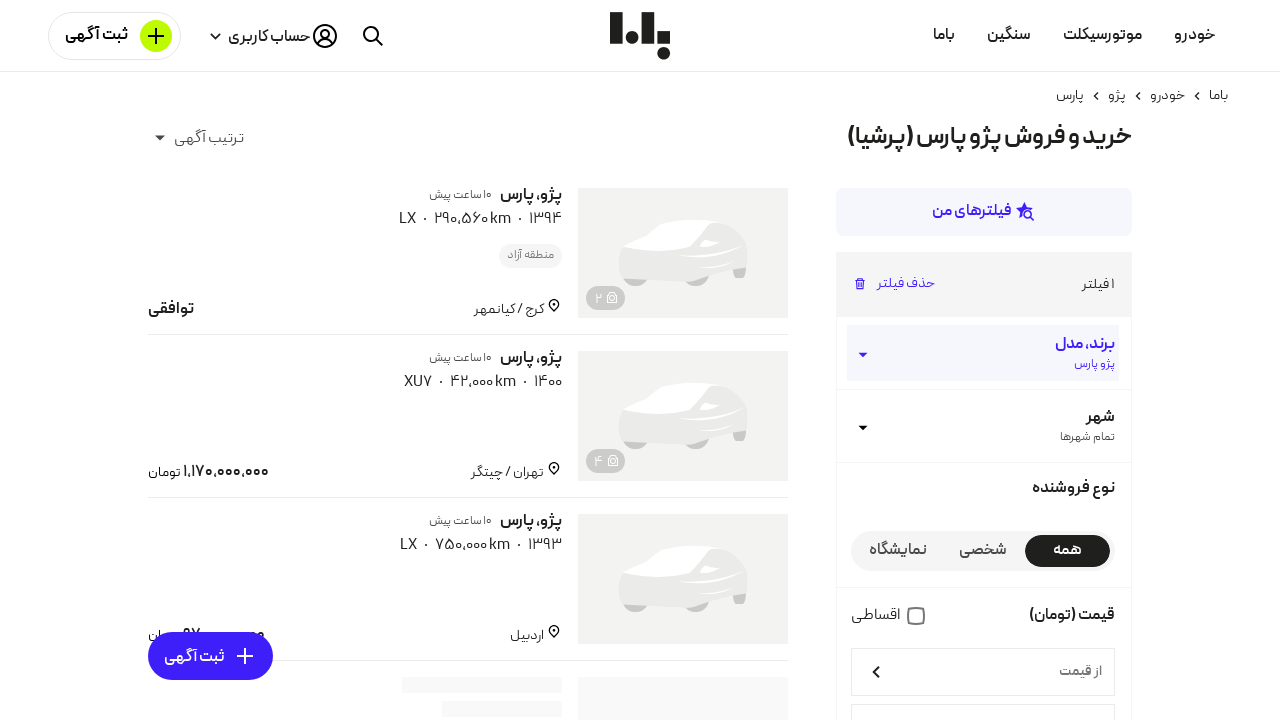

Waited for page to reach networkidle state
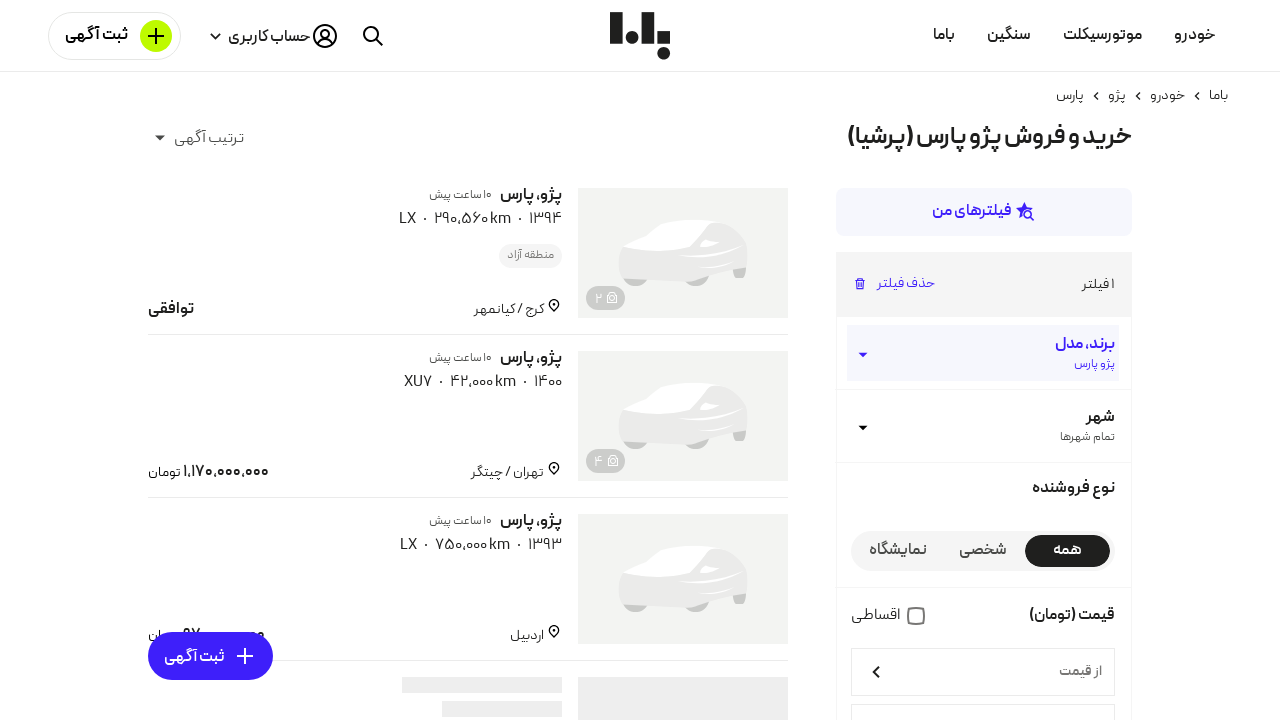

Car listing elements appeared on the page
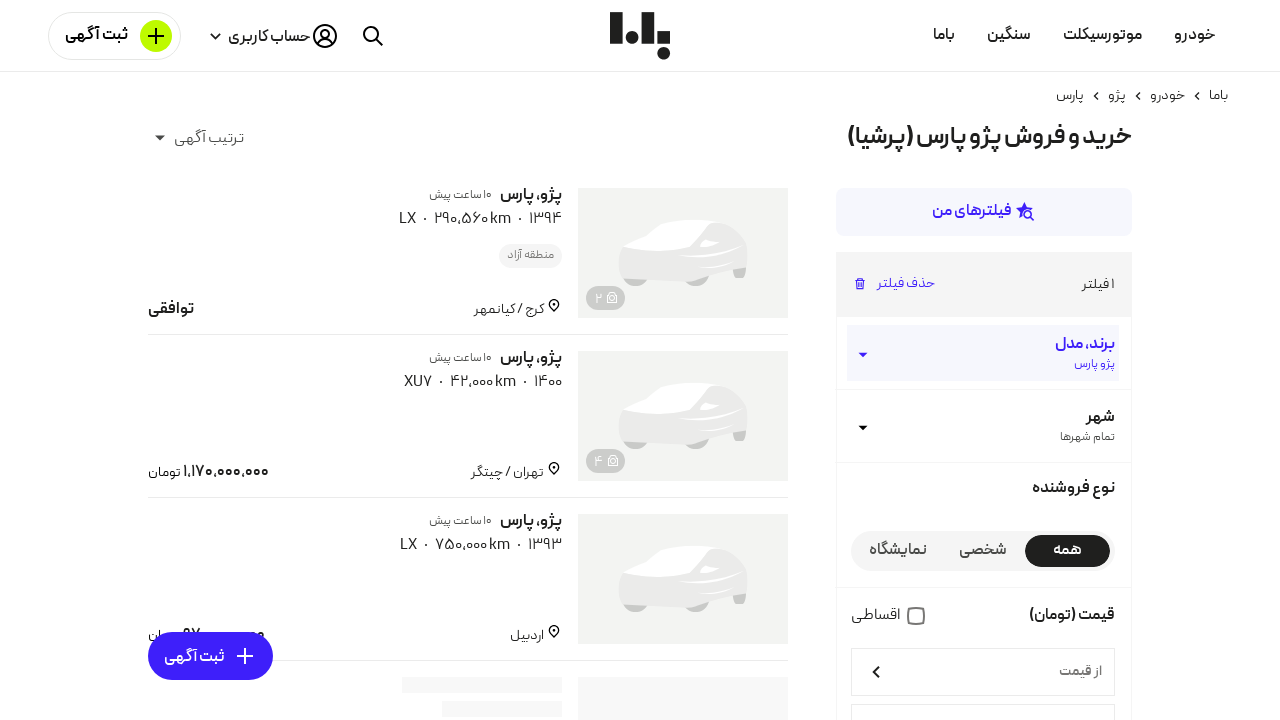

Pressed End key to scroll to bottom (scroll 1/3)
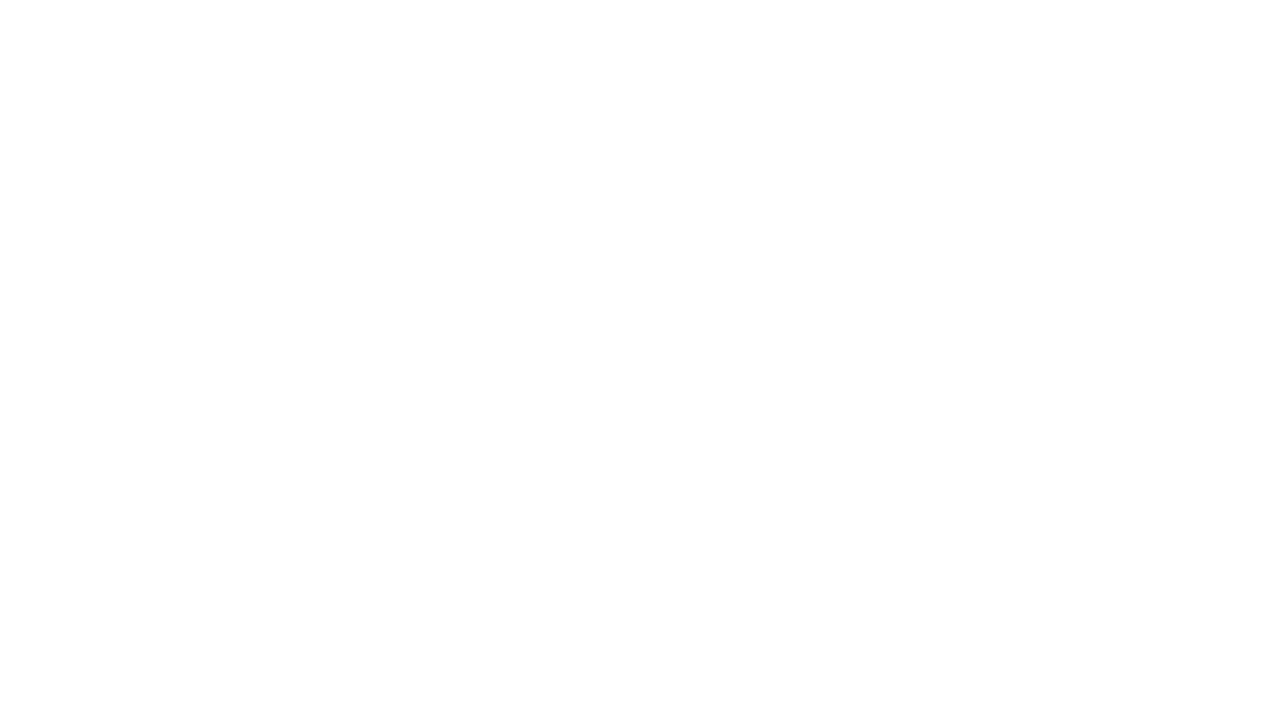

Waited 4 seconds for new content to load after scroll 1/3
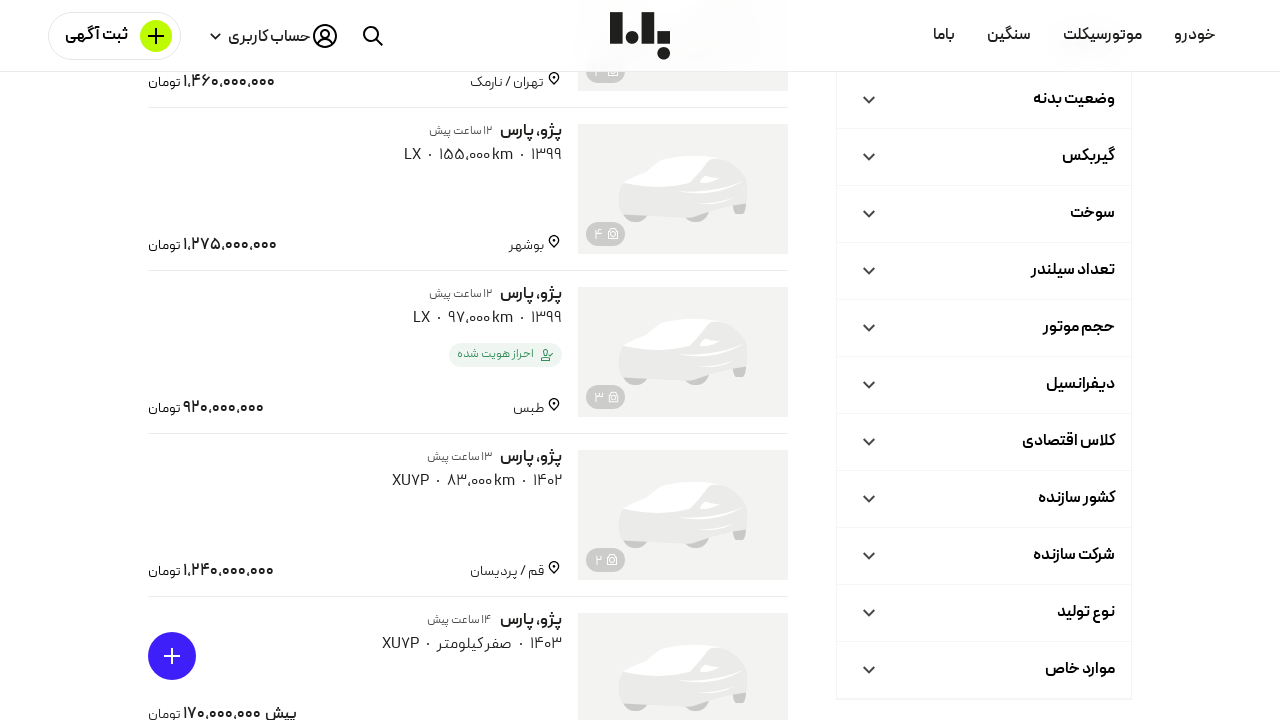

Pressed End key to scroll to bottom (scroll 2/3)
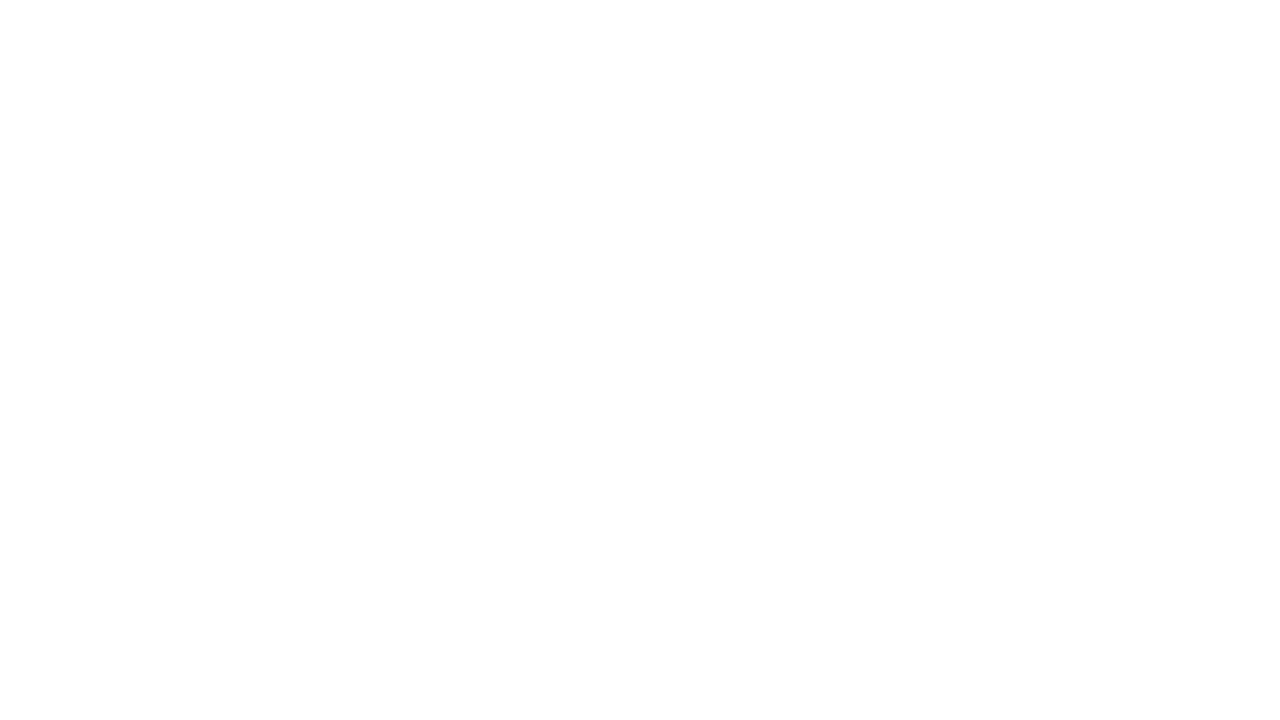

Waited 4 seconds for new content to load after scroll 2/3
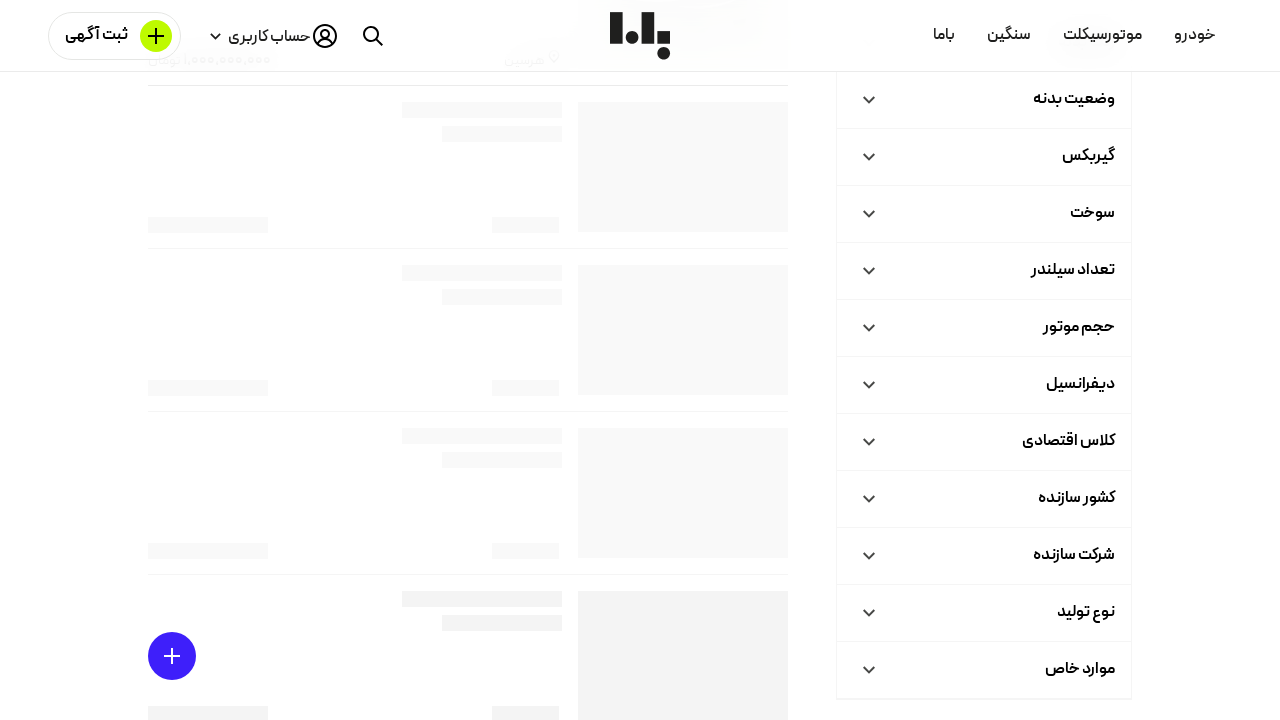

Pressed End key to scroll to bottom (scroll 3/3)
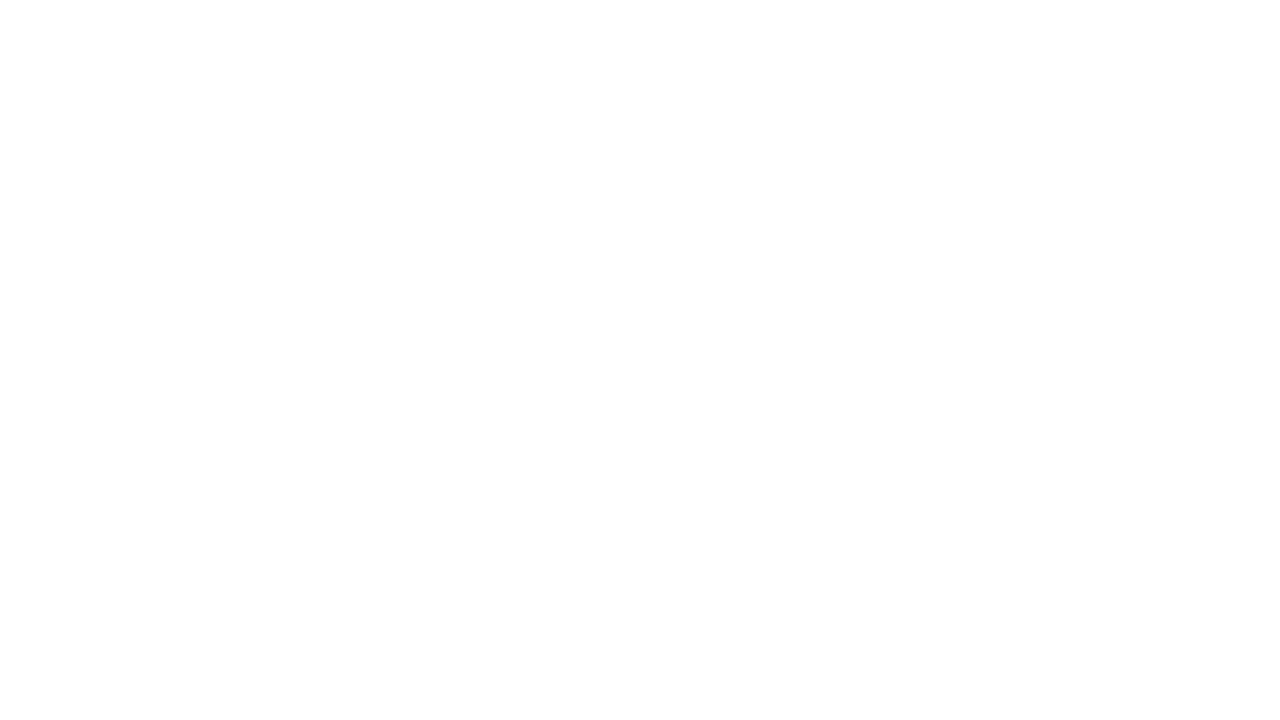

Waited 4 seconds for new content to load after scroll 3/3
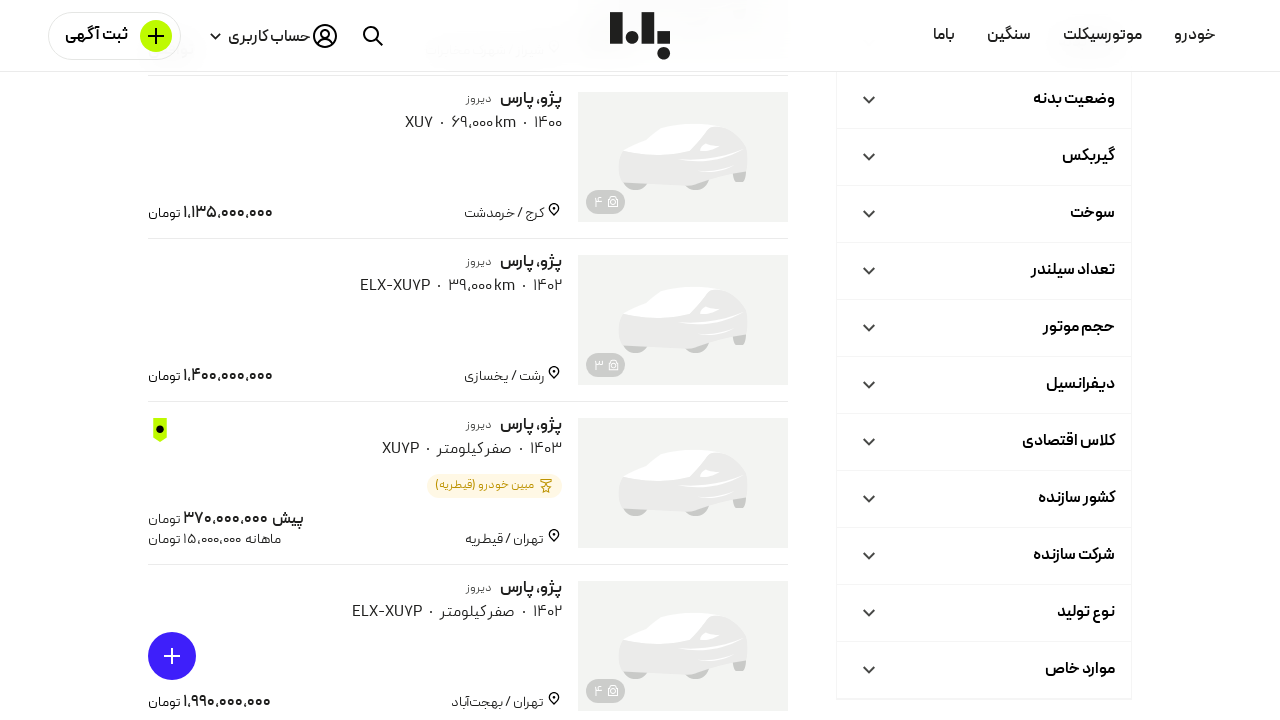

Verified car listings are present after all scrolling
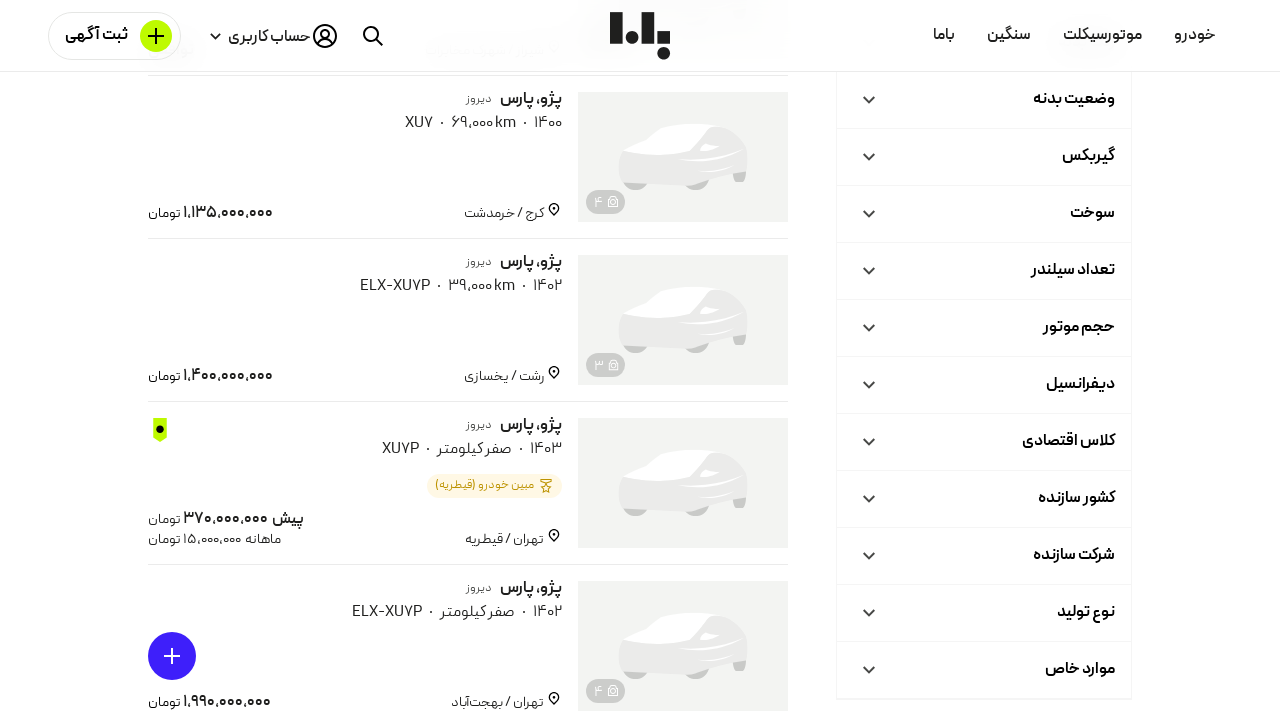

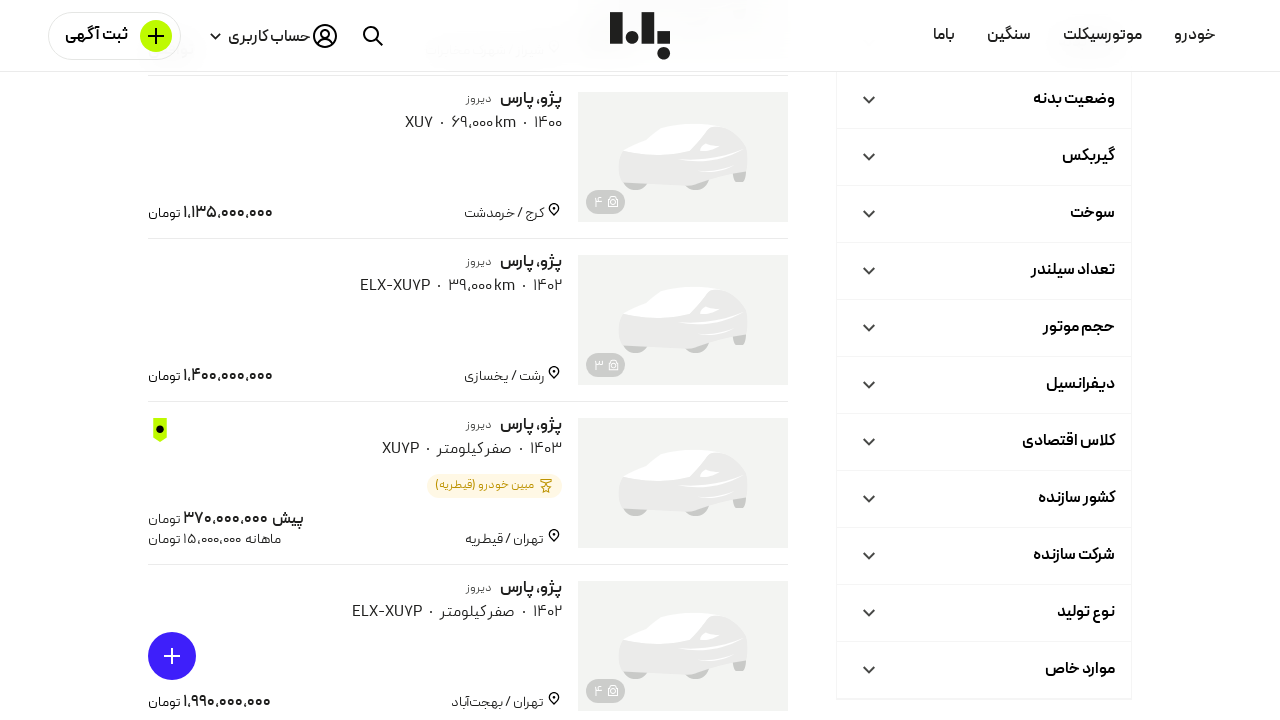